Tests that a saved change to an employee's name persists after navigating away and back

Starting URL: https://devmountain-qa.github.io/employee-manager/1.2_Version/index.html

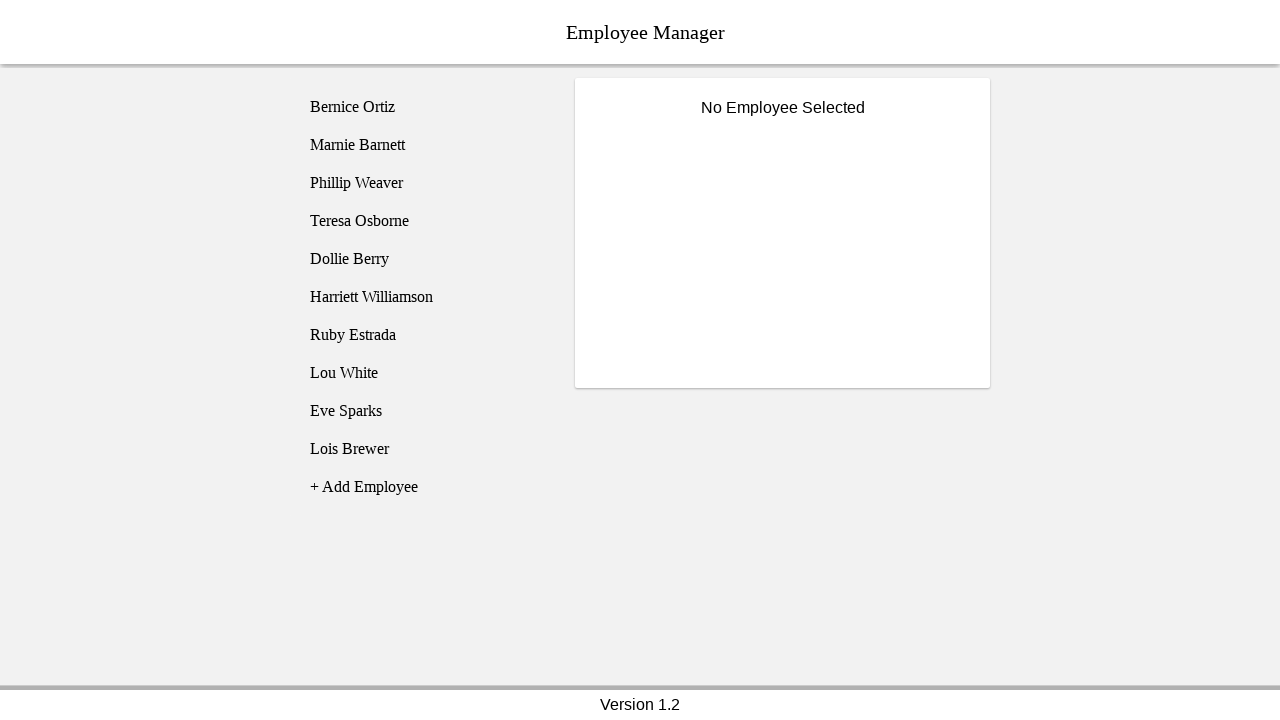

Clicked on Bernice Ortiz employee record at (425, 107) on [name='employee1']
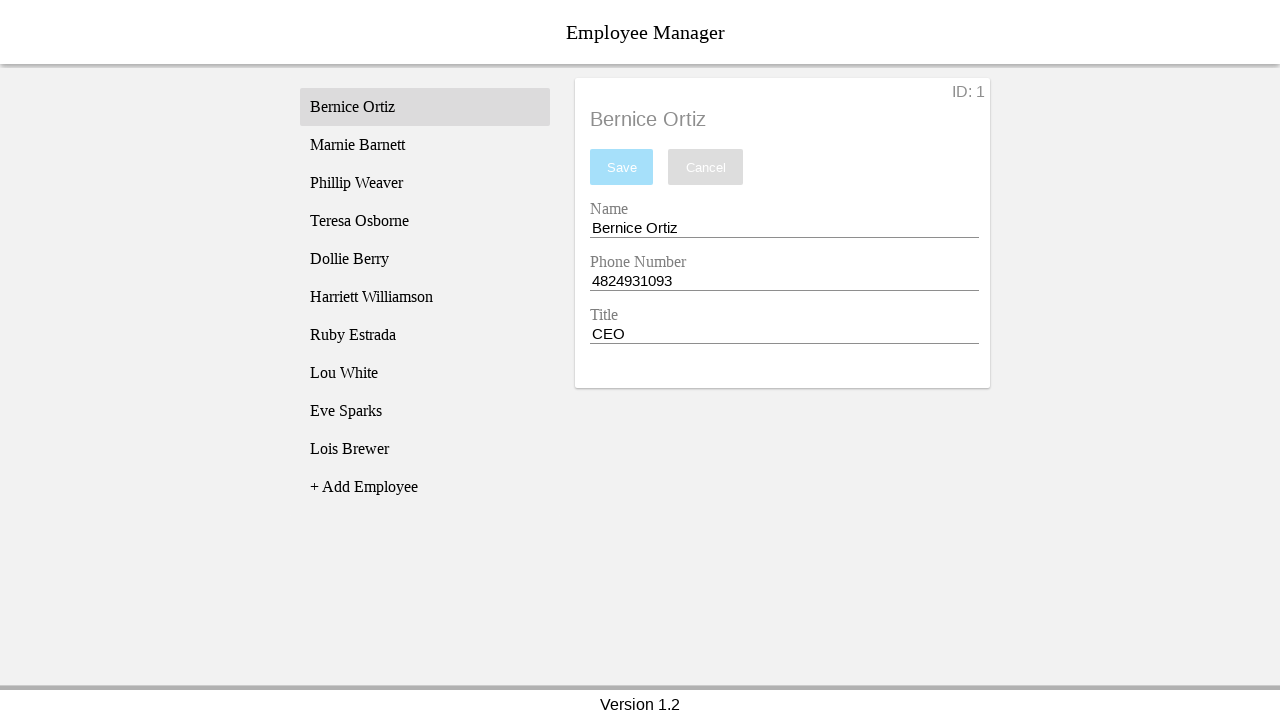

Name input field became visible
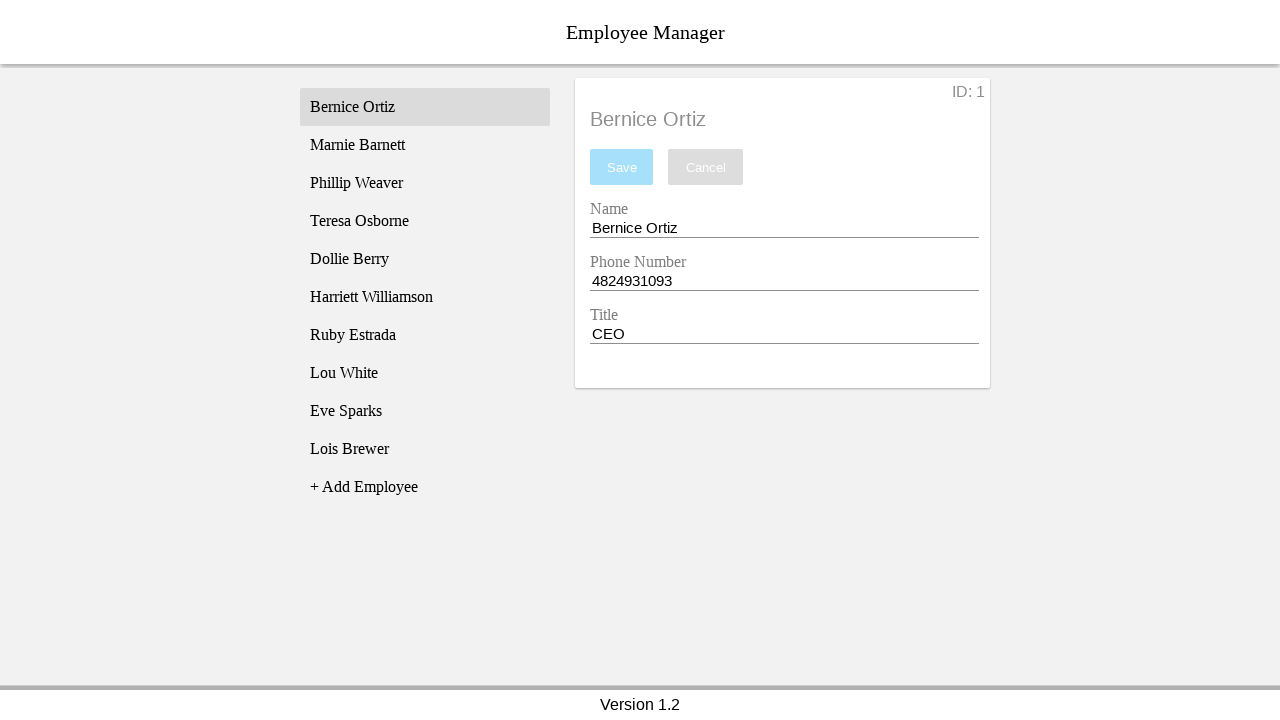

Changed employee name to 'Test Name' on [name='nameEntry']
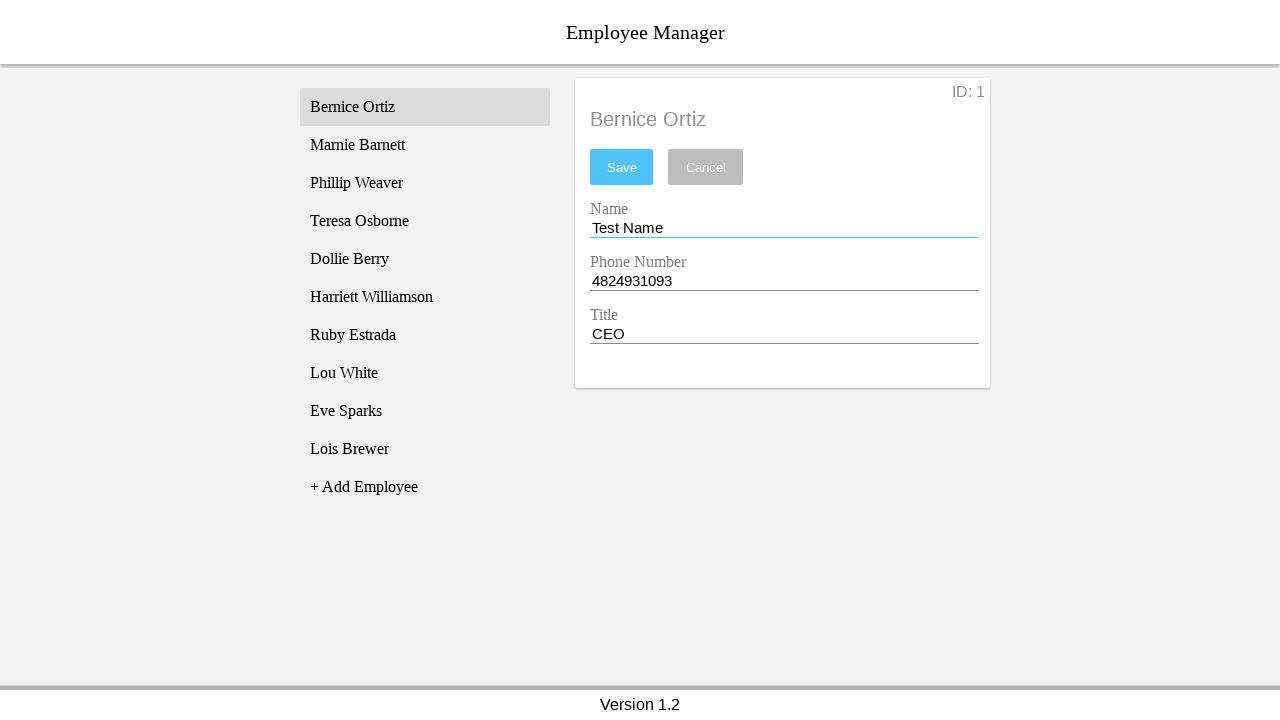

Clicked save button to persist the name change at (622, 167) on #saveBtn
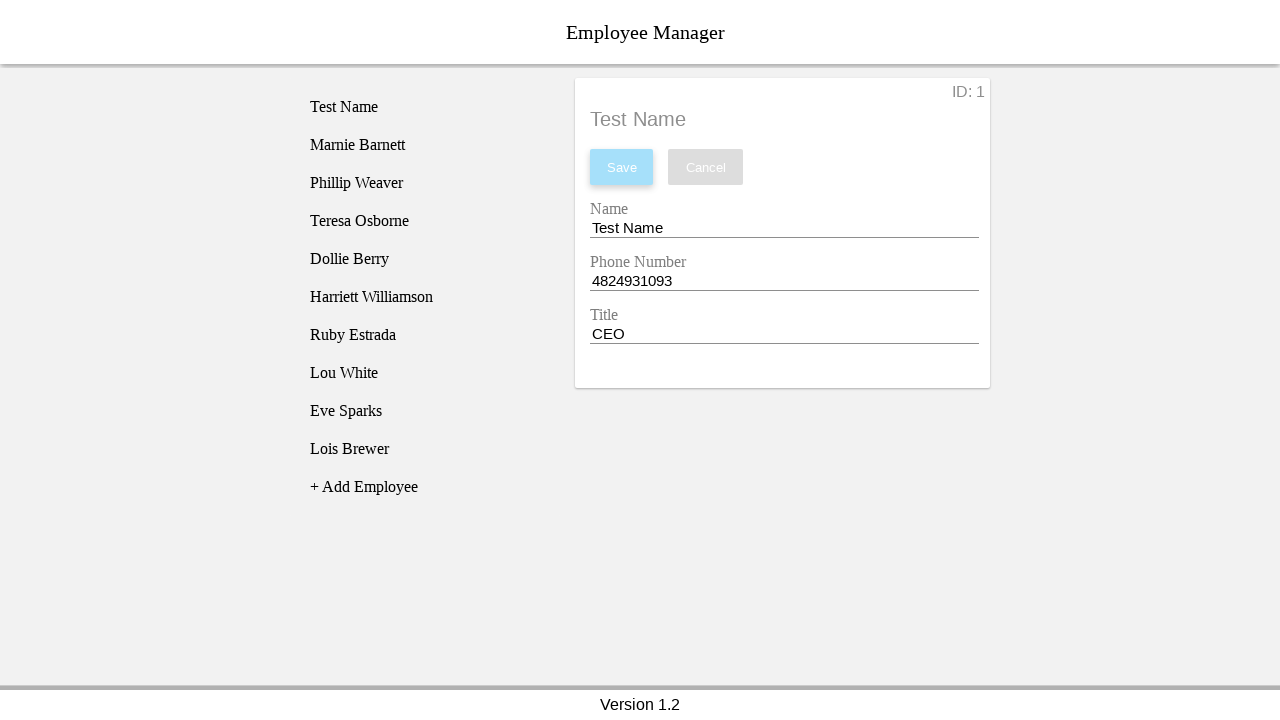

Navigated away to Phillip Weaver's employee record at (425, 183) on [name='employee3']
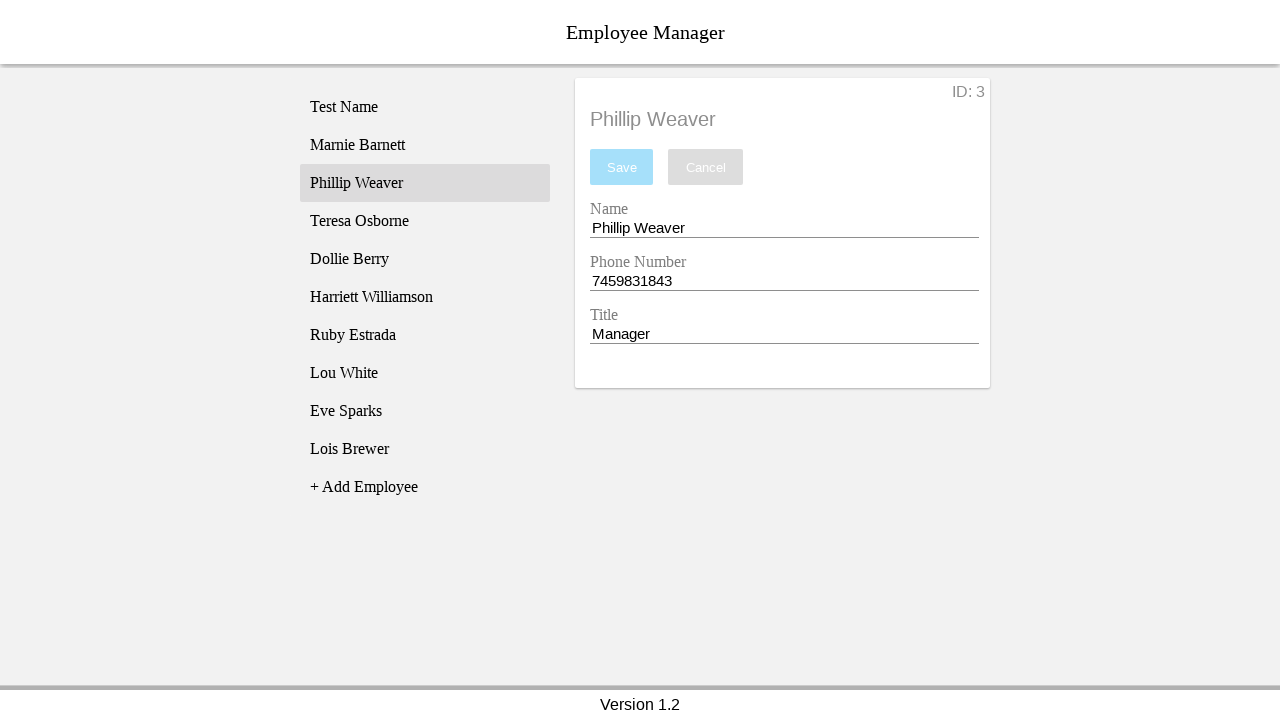

Phillip Weaver's name displayed on the page
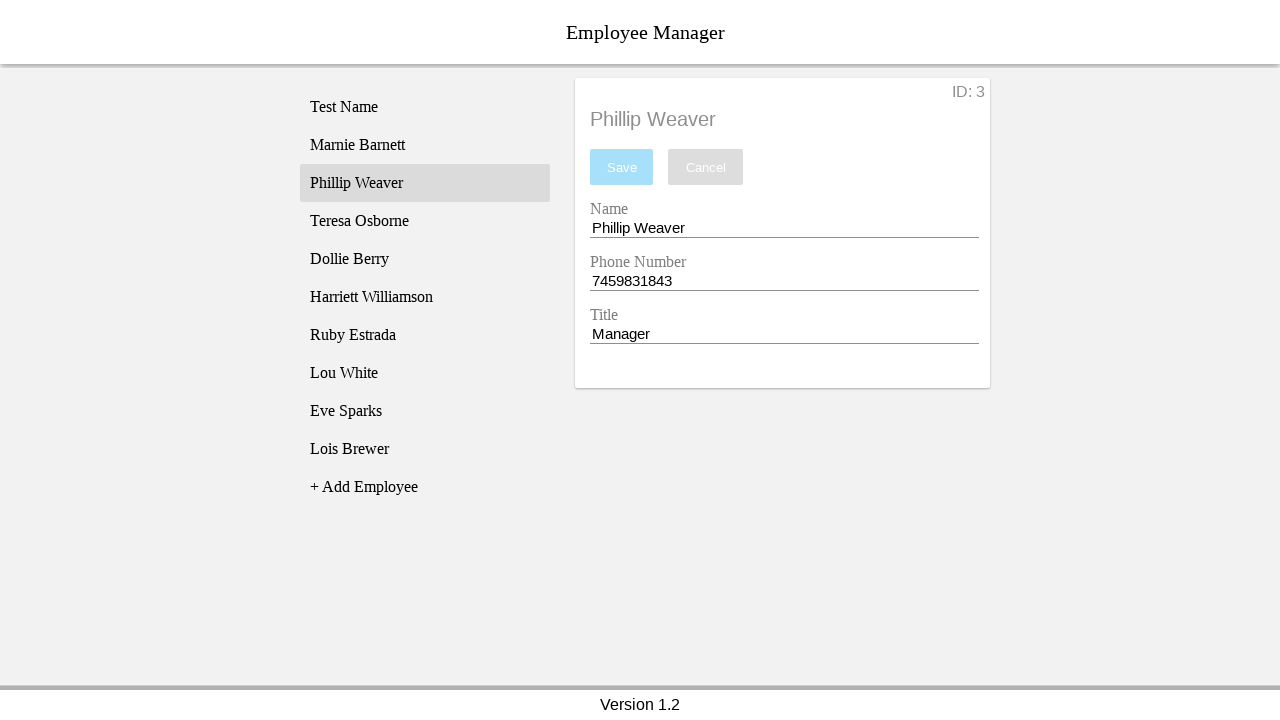

Navigated back to Bernice Ortiz's employee record at (425, 107) on [name='employee1']
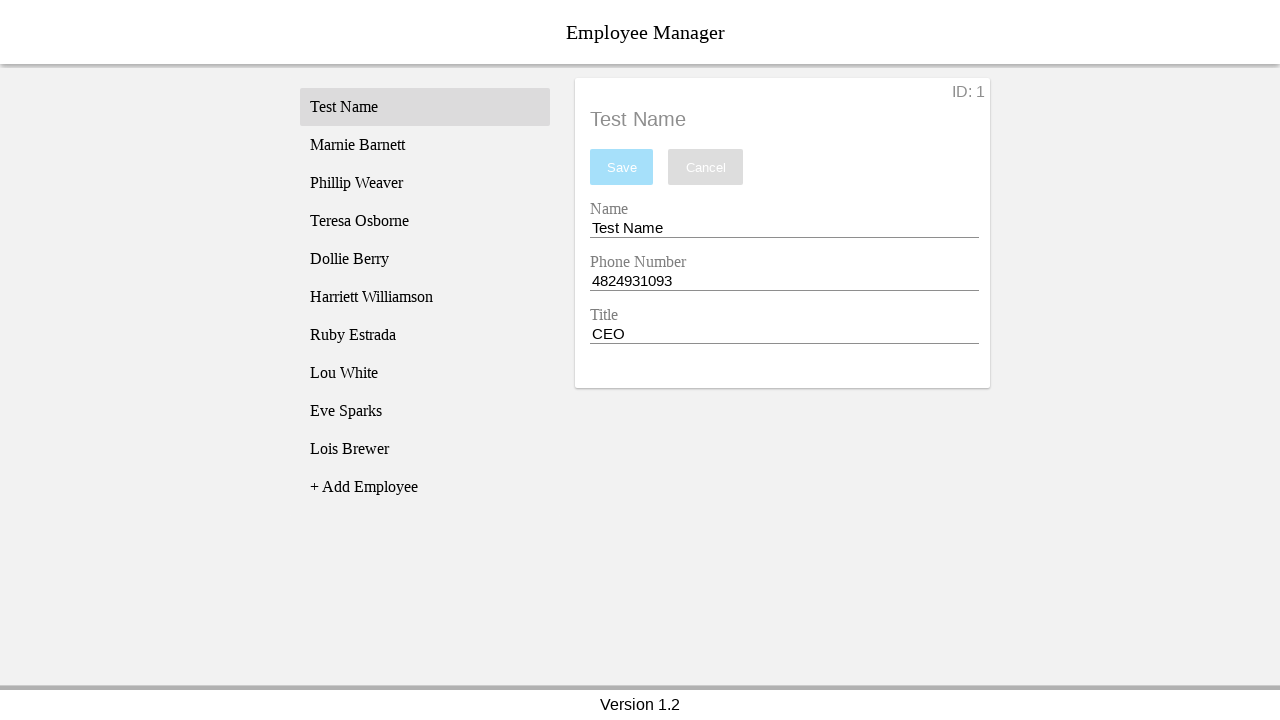

Name input field became visible on Bernice's record
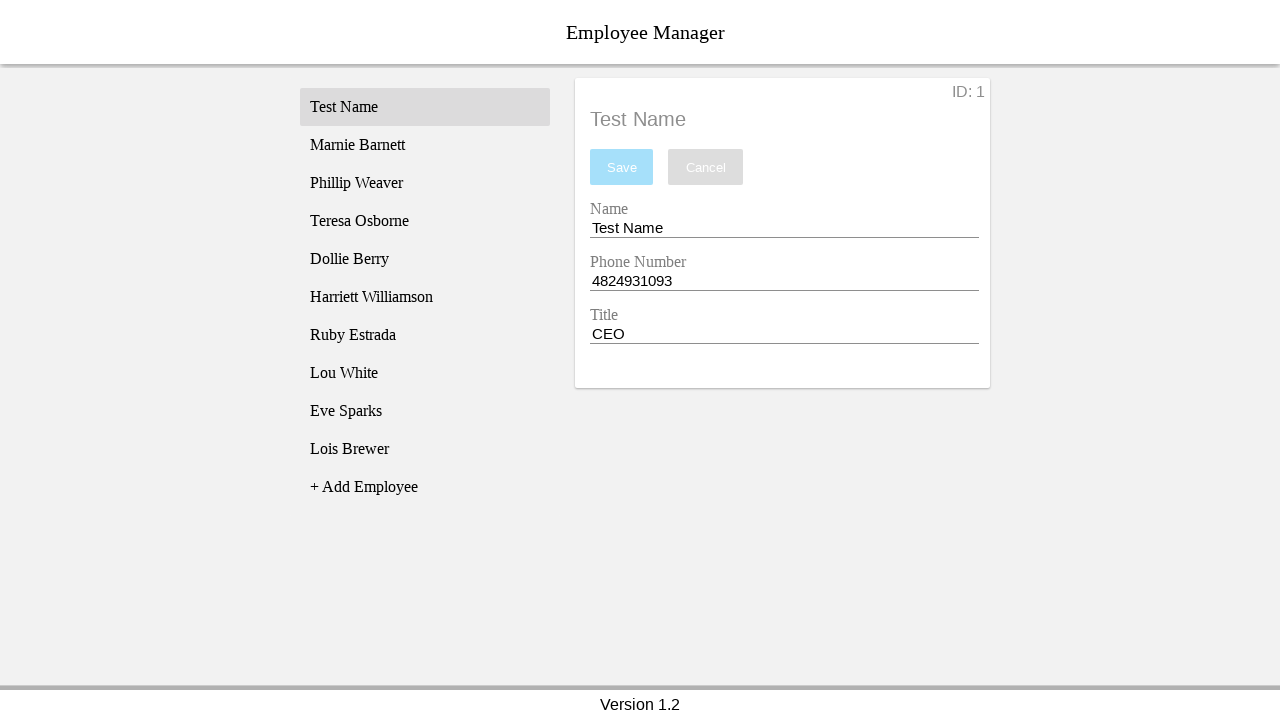

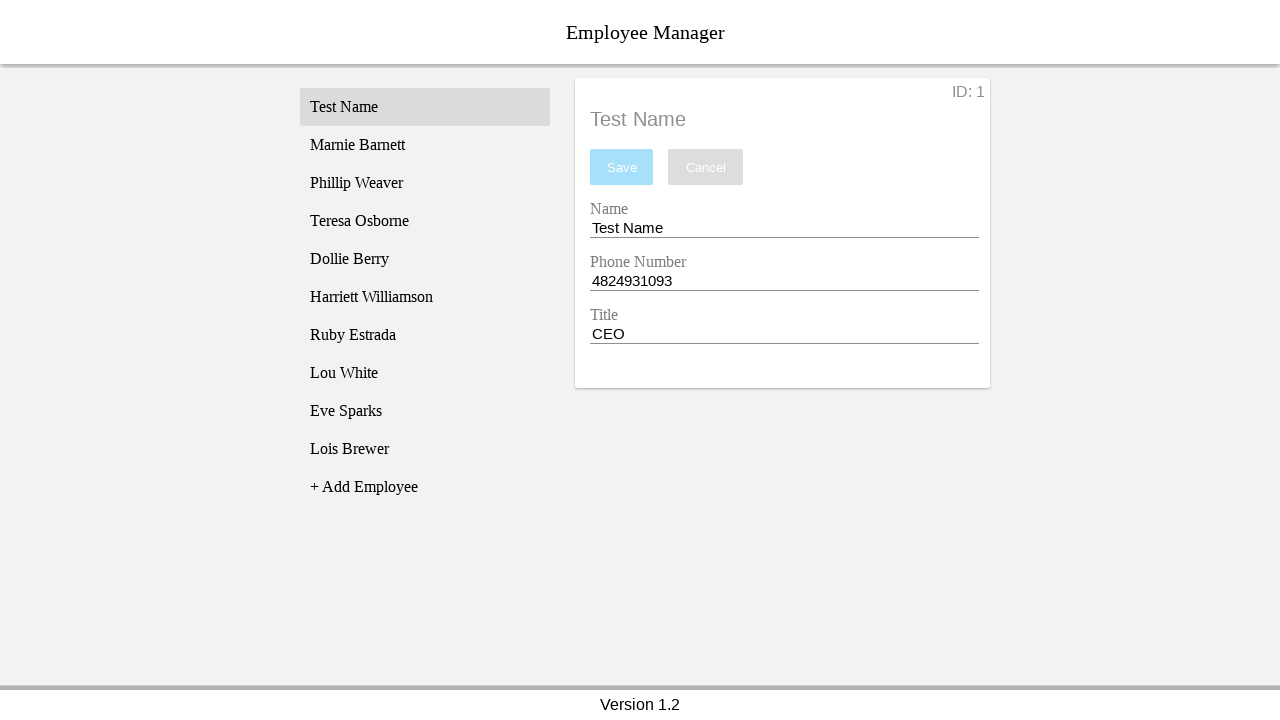